Tests a registration form by filling in user details including name, username, password, and selecting gender and programming language options

Starting URL: https://loopcamp.vercel.app/registration_form.html

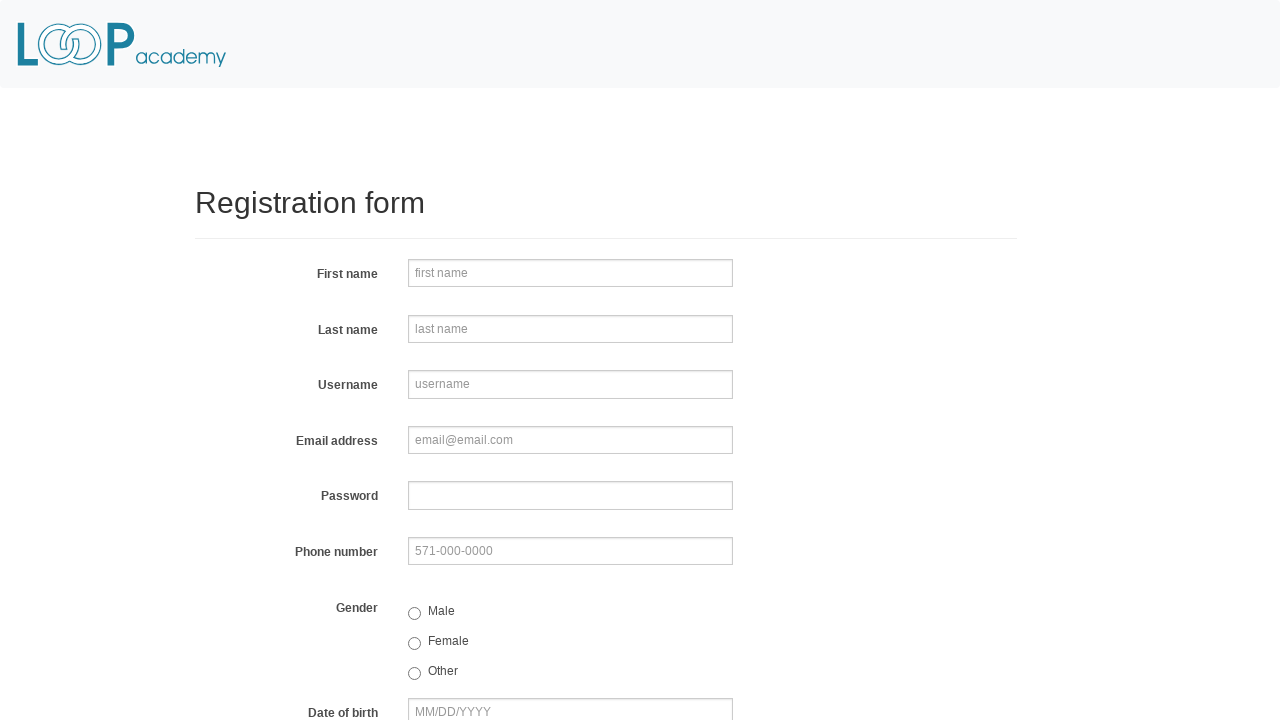

Filled first name field with 'Svetlana' on input[name='firstname']
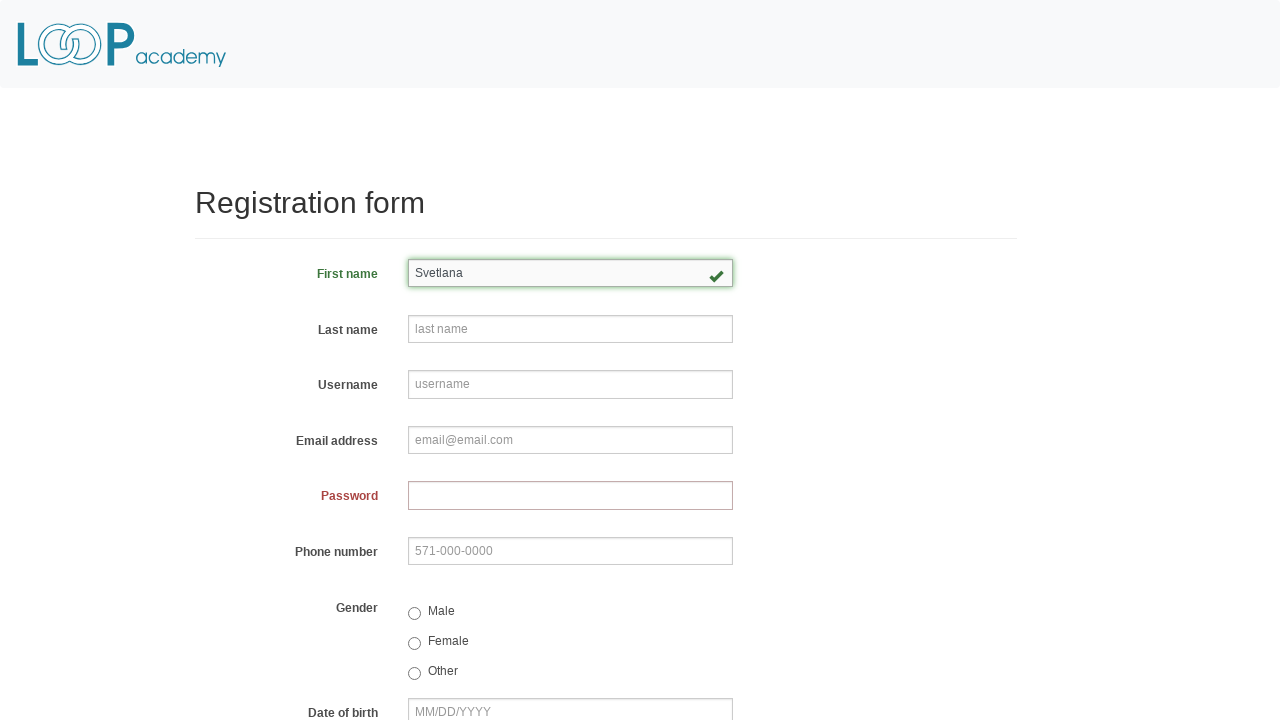

Filled last name field with 'Grishina' on input[name='lastname']
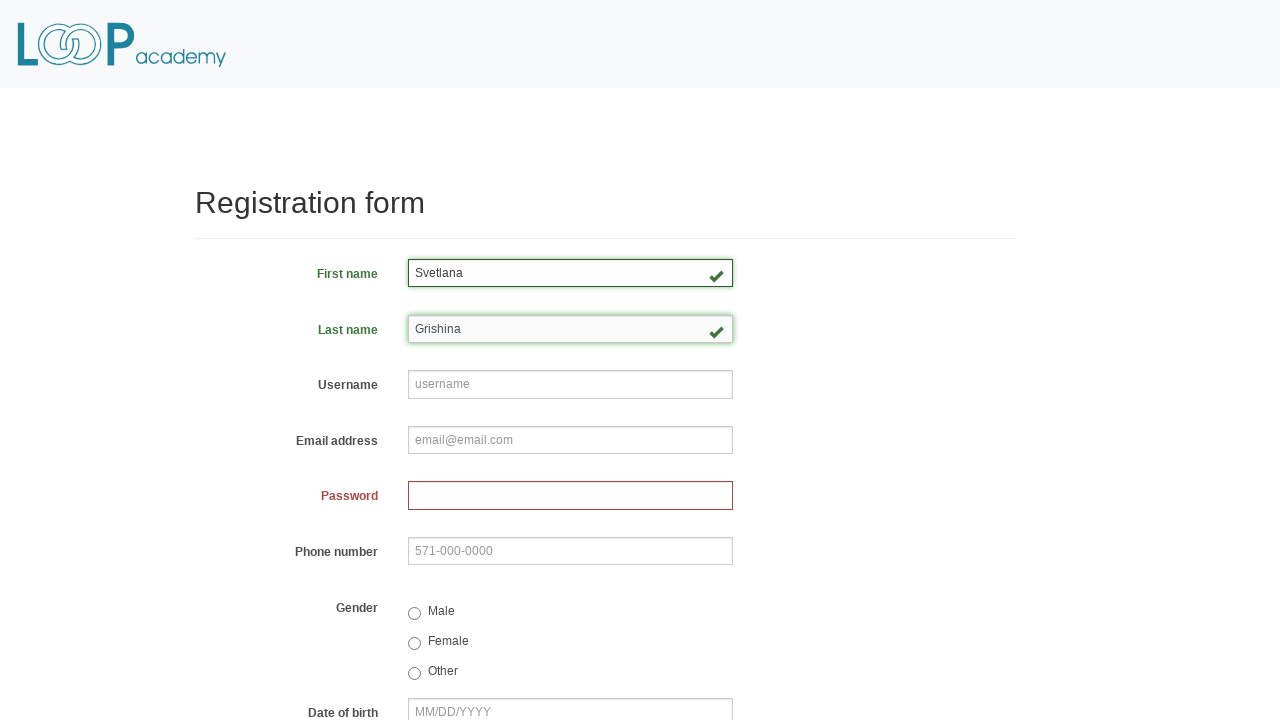

Filled username field with 'sovetka12' on input[name='username']
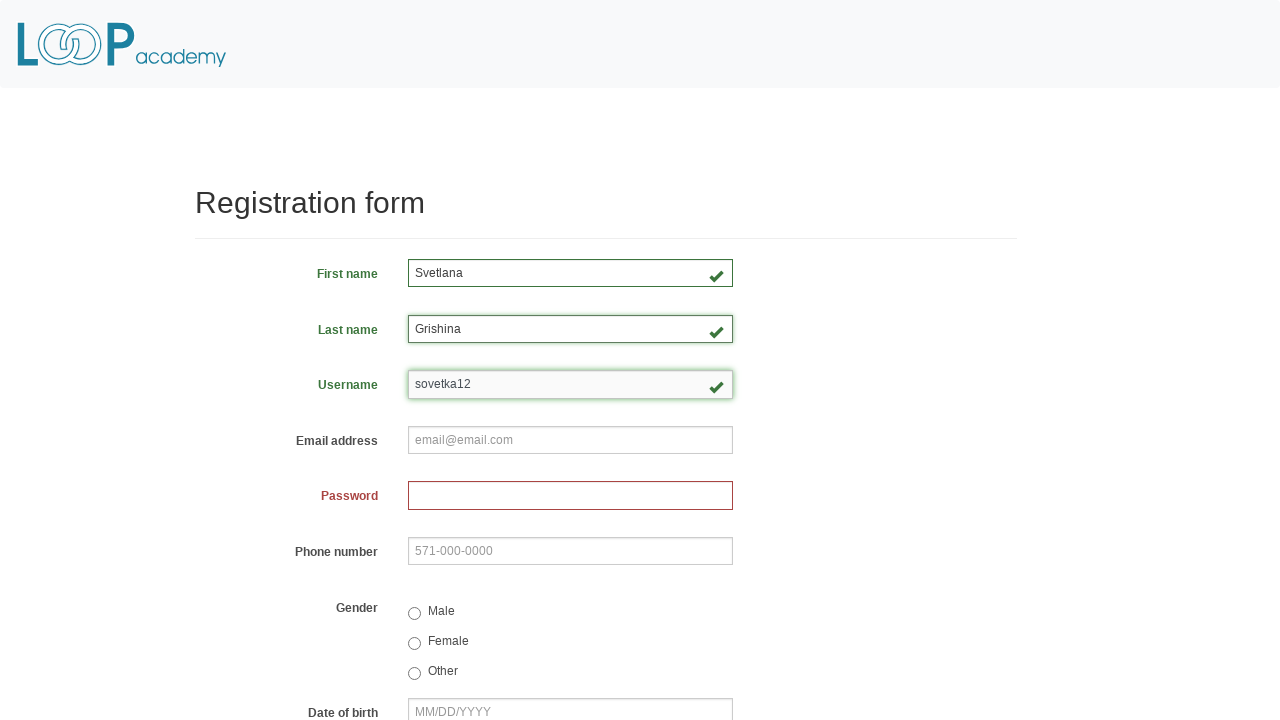

Filled password field with 'LoopAcademy!' on input[name='password']
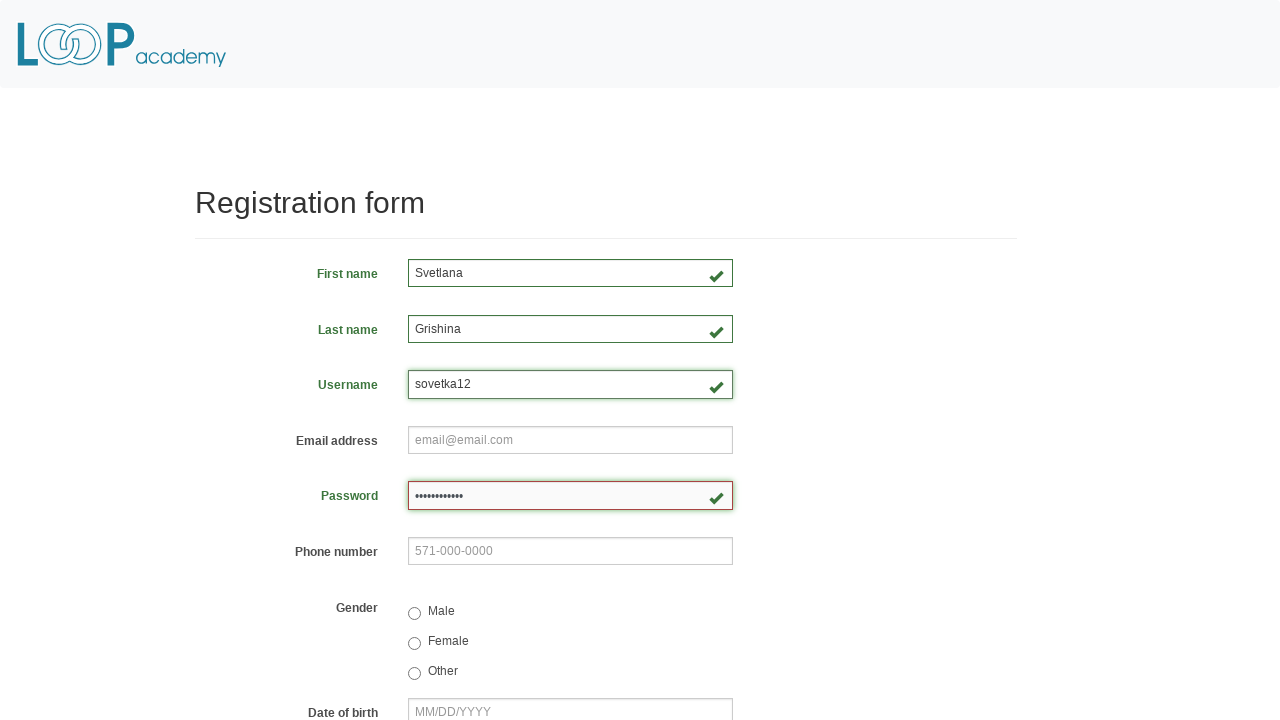

Selected gender option at (414, 613) on input[name='gender']
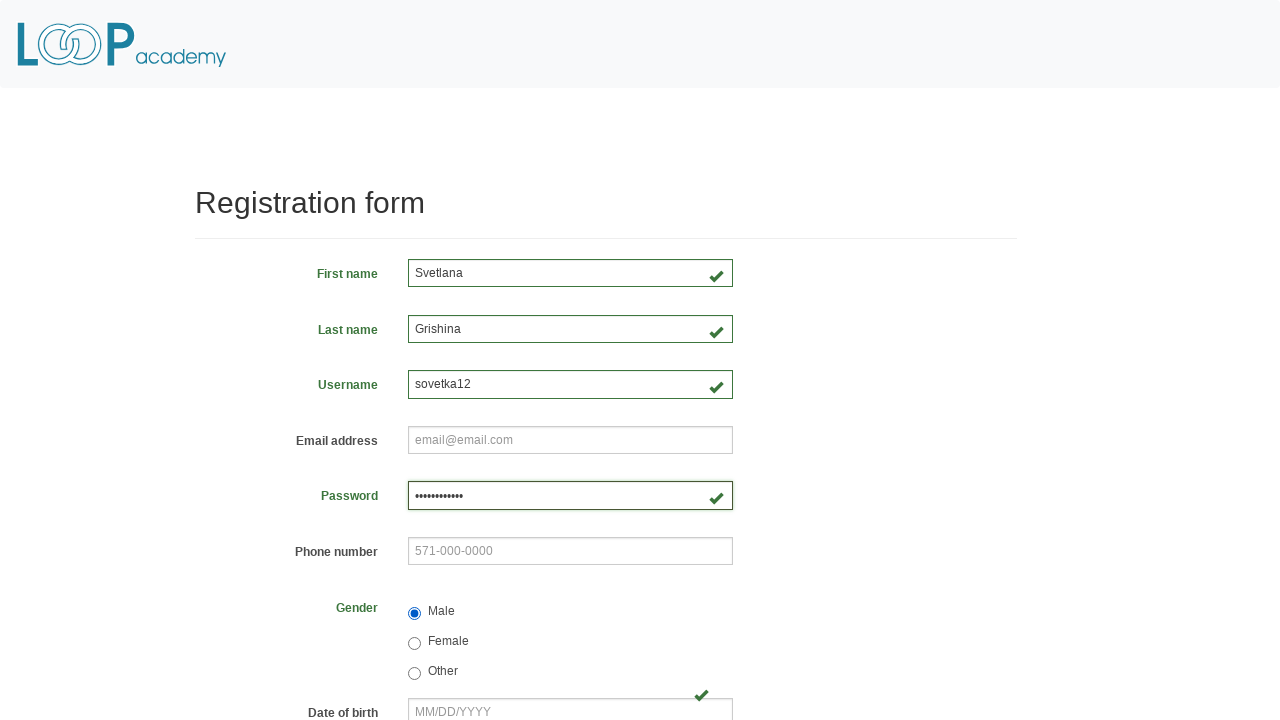

Selected programming language option at (414, 468) on input[name='programming_language']
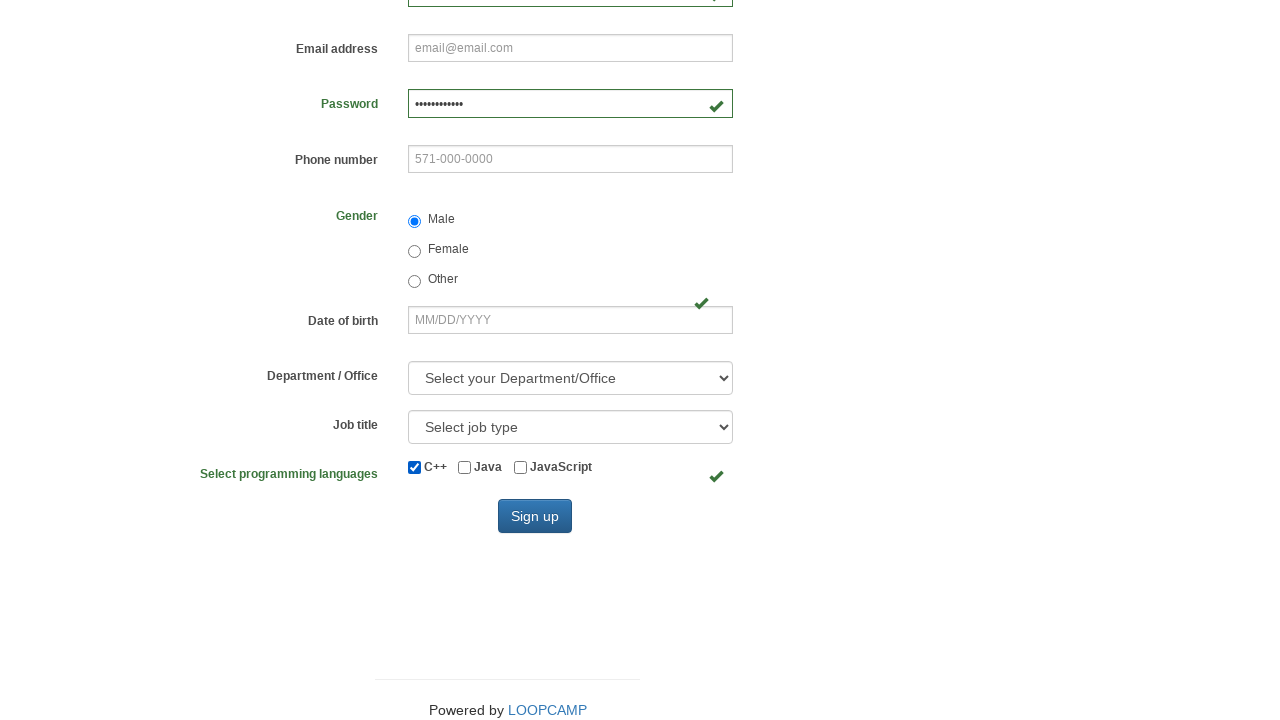

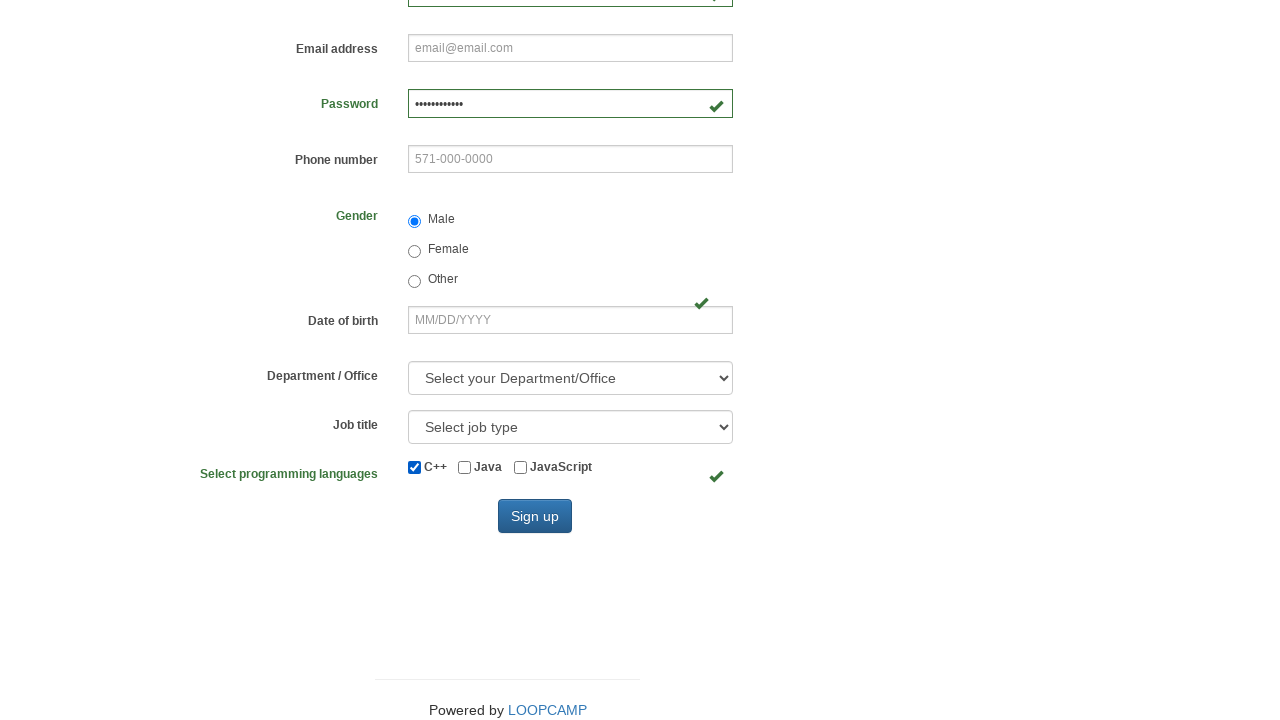